Tests small modal dialog by opening it, verifying its title and content, then closing it

Starting URL: https://demoqa.com/modal-dialogs

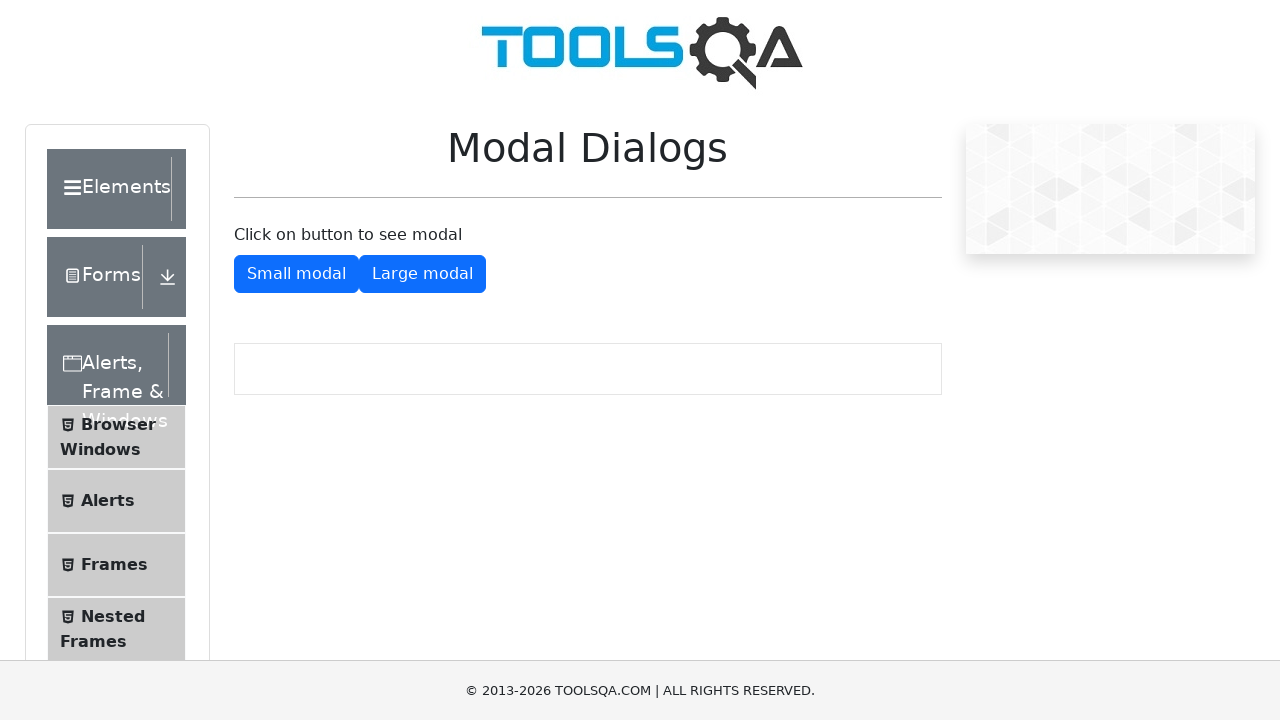

Clicked button to open small modal dialog at (296, 274) on #showSmallModal
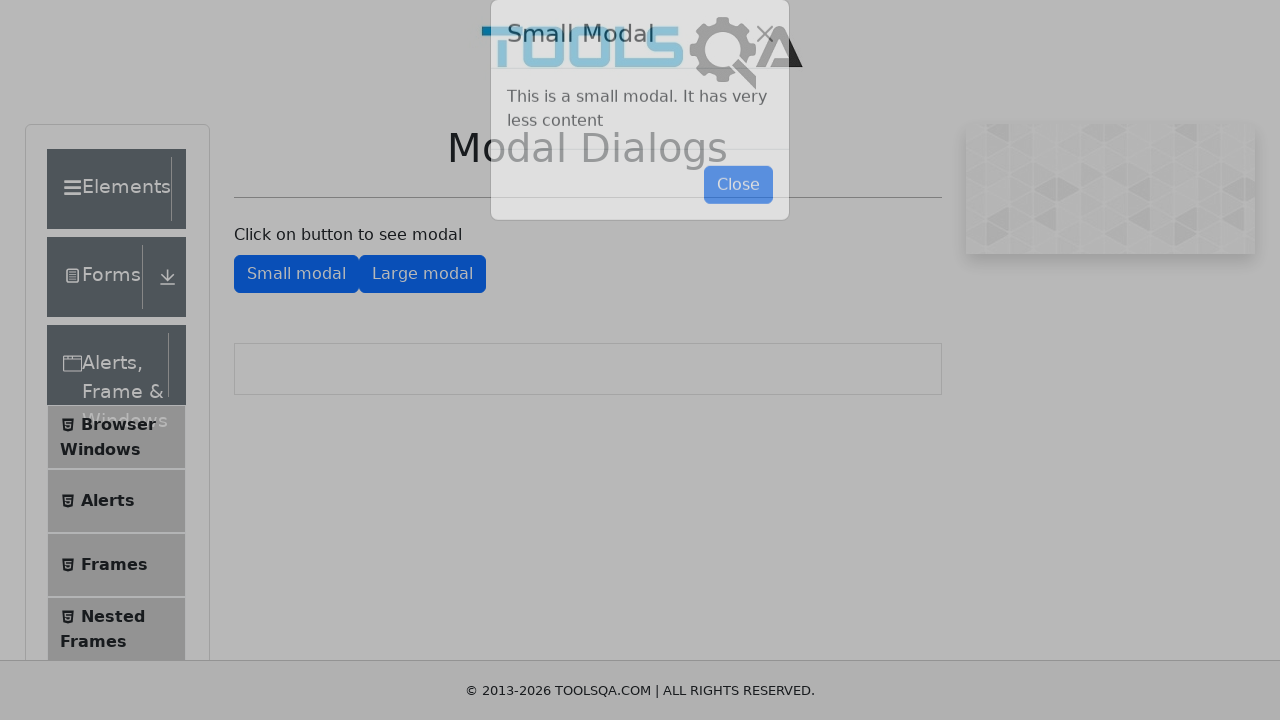

Retrieved small modal title text
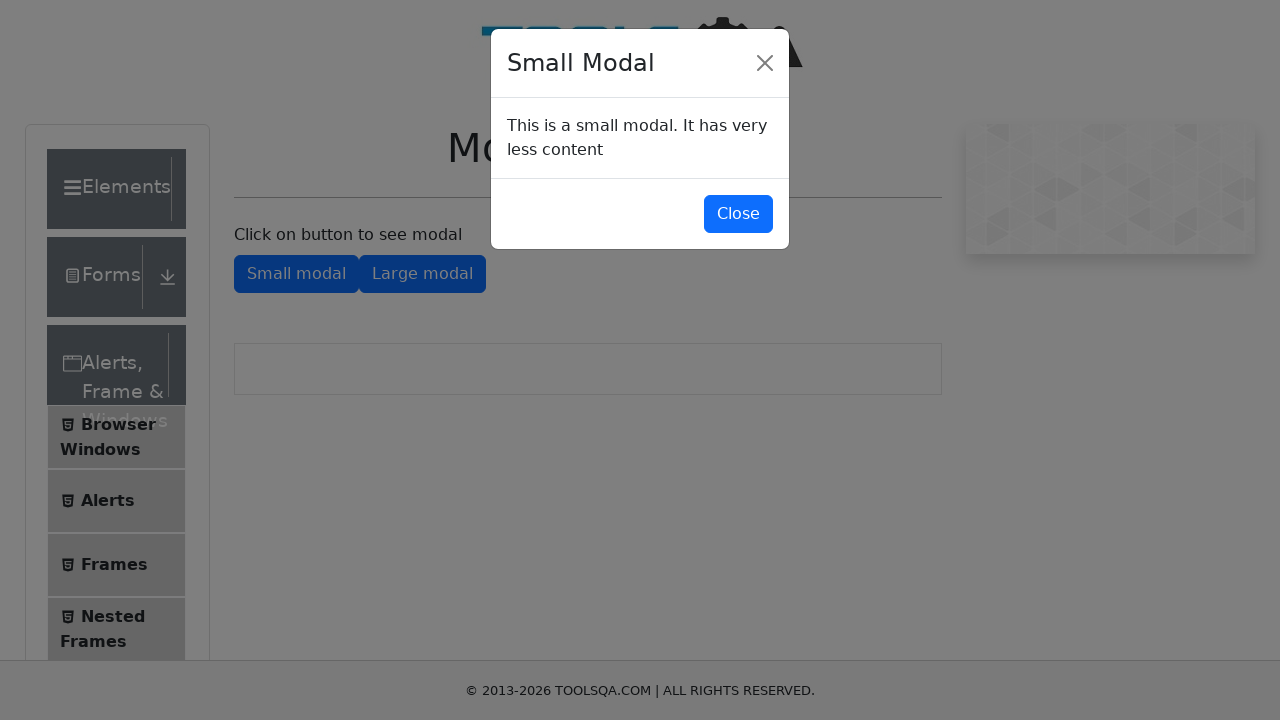

Verified modal title is 'Small Modal'
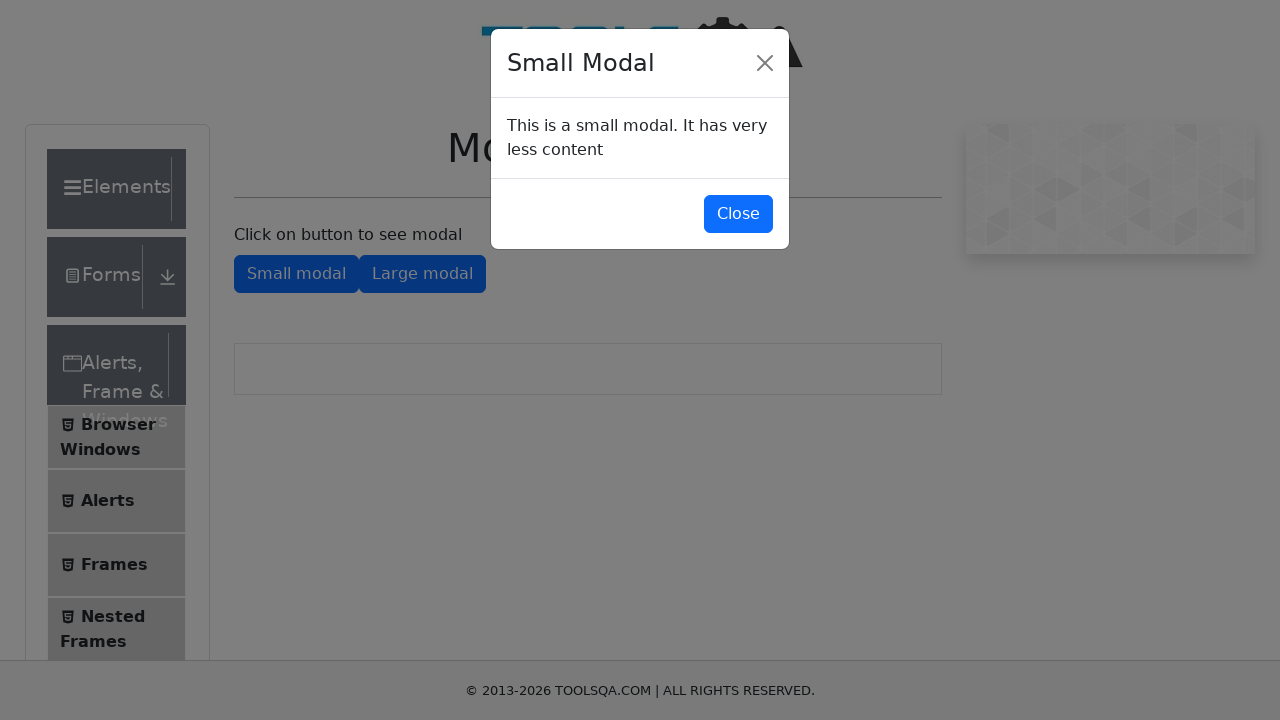

Retrieved small modal body content
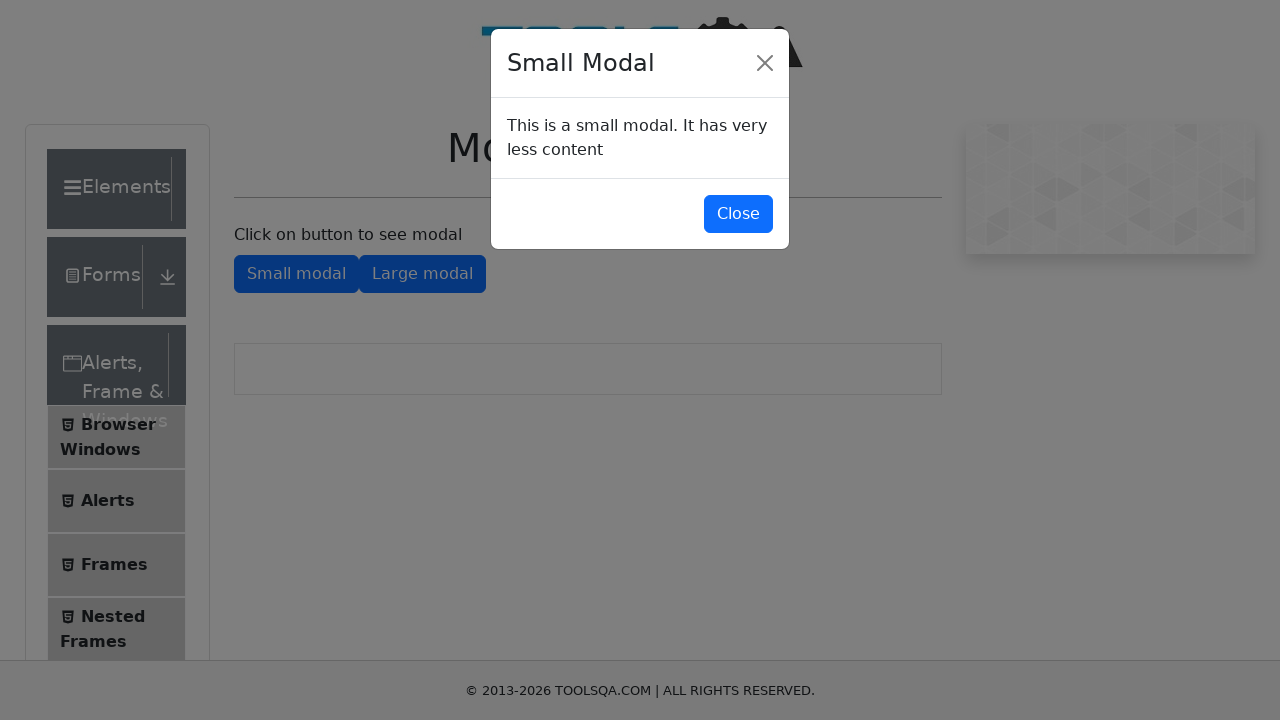

Verified modal body contains expected text
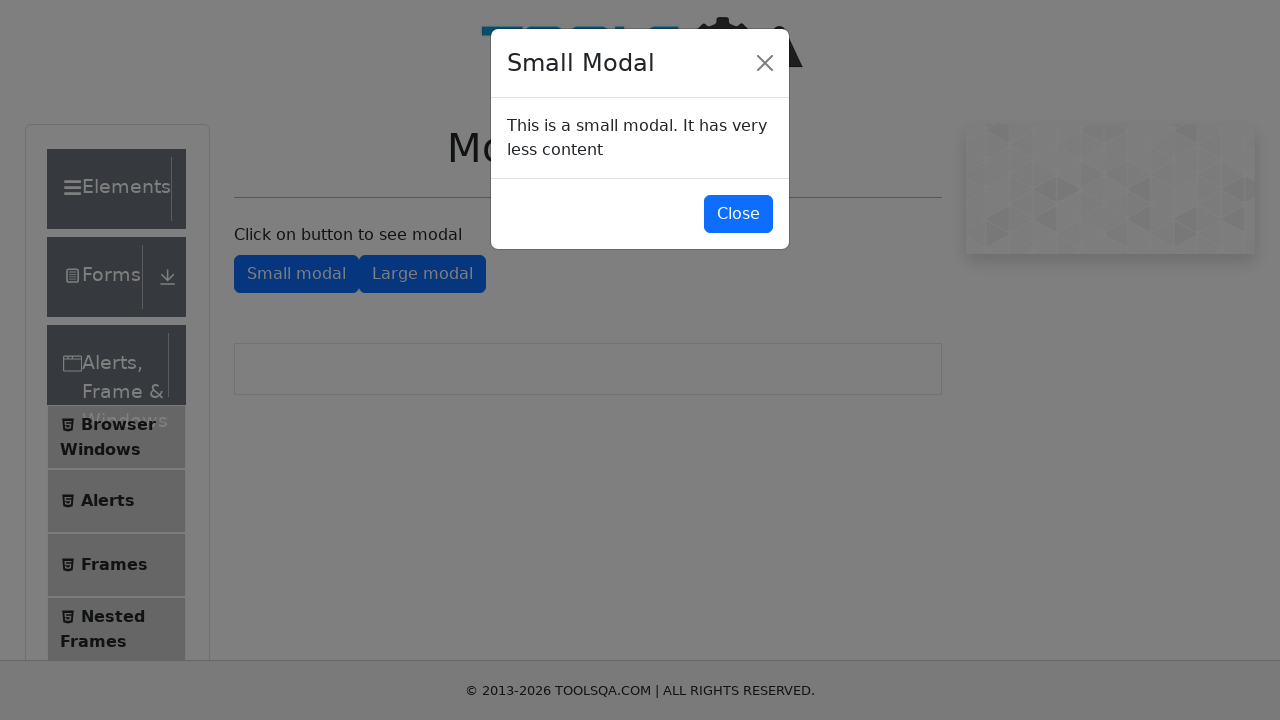

Clicked button to close small modal dialog at (738, 214) on #closeSmallModal
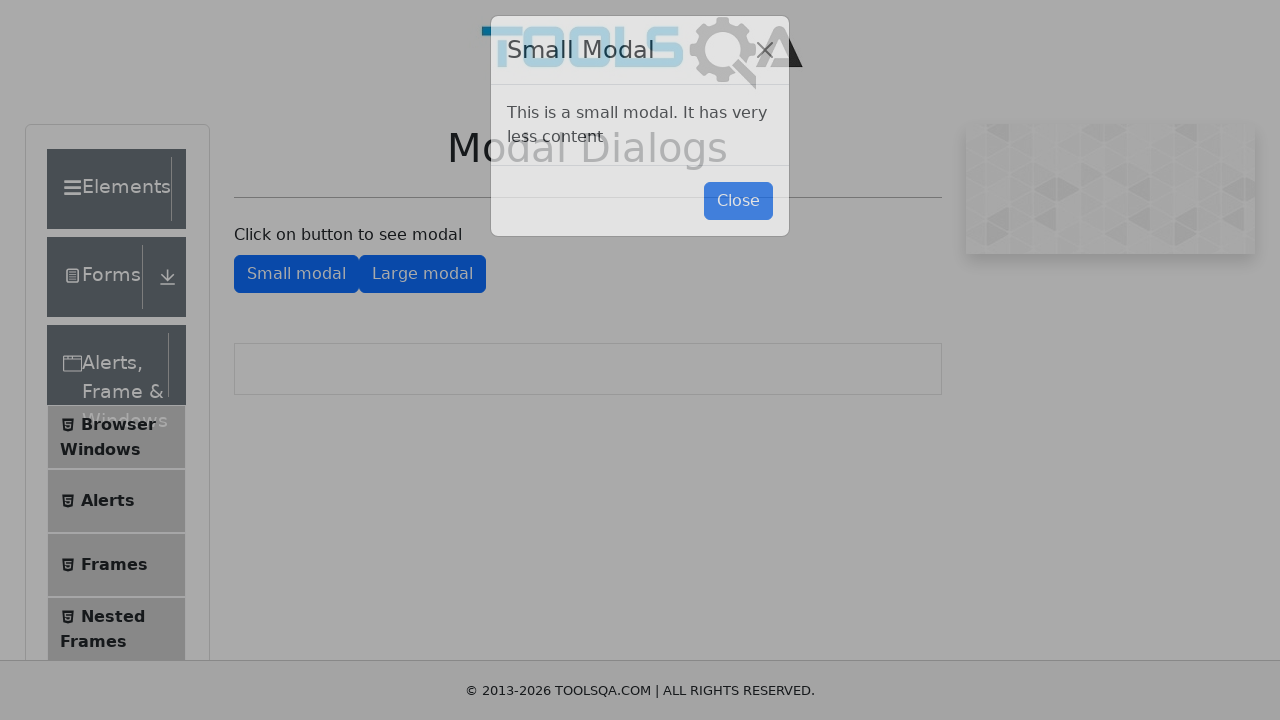

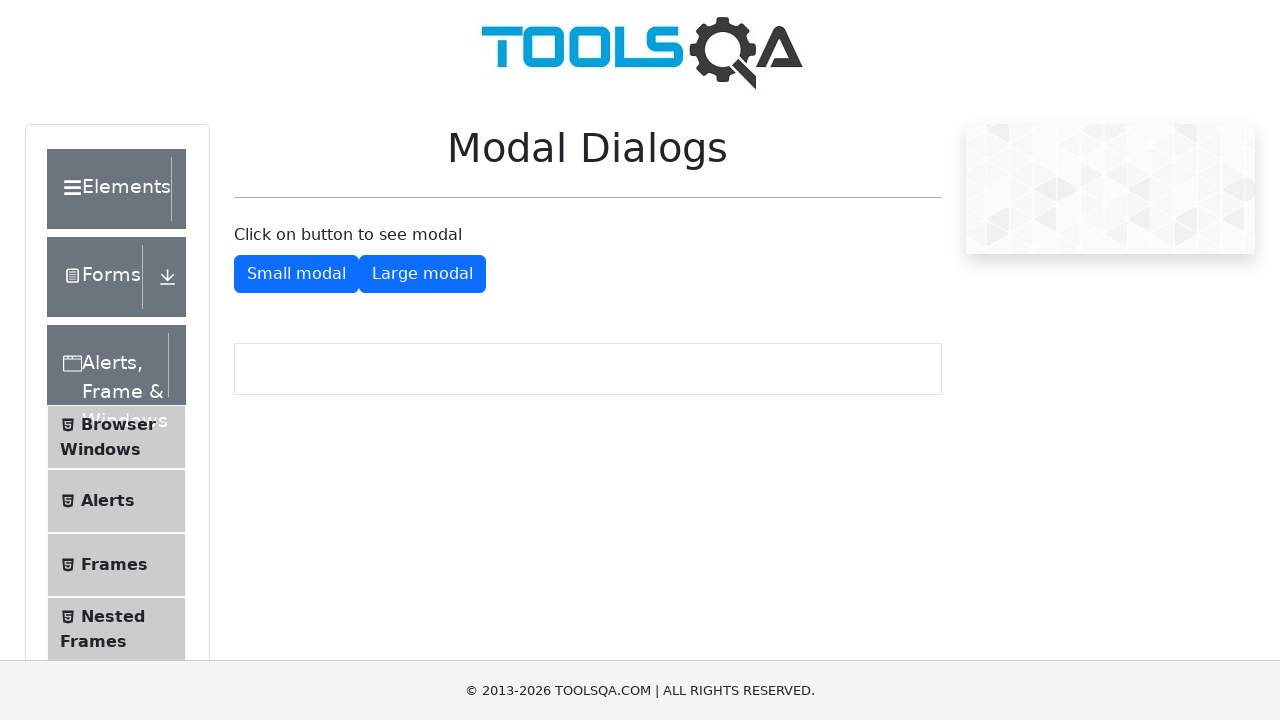